Tests nested iframe handling by navigating to a frames demo page, switching to multiple frames view, then switching through outer and inner iframes to fill a text input field.

Starting URL: http://demo.automationtesting.in/Frames.html

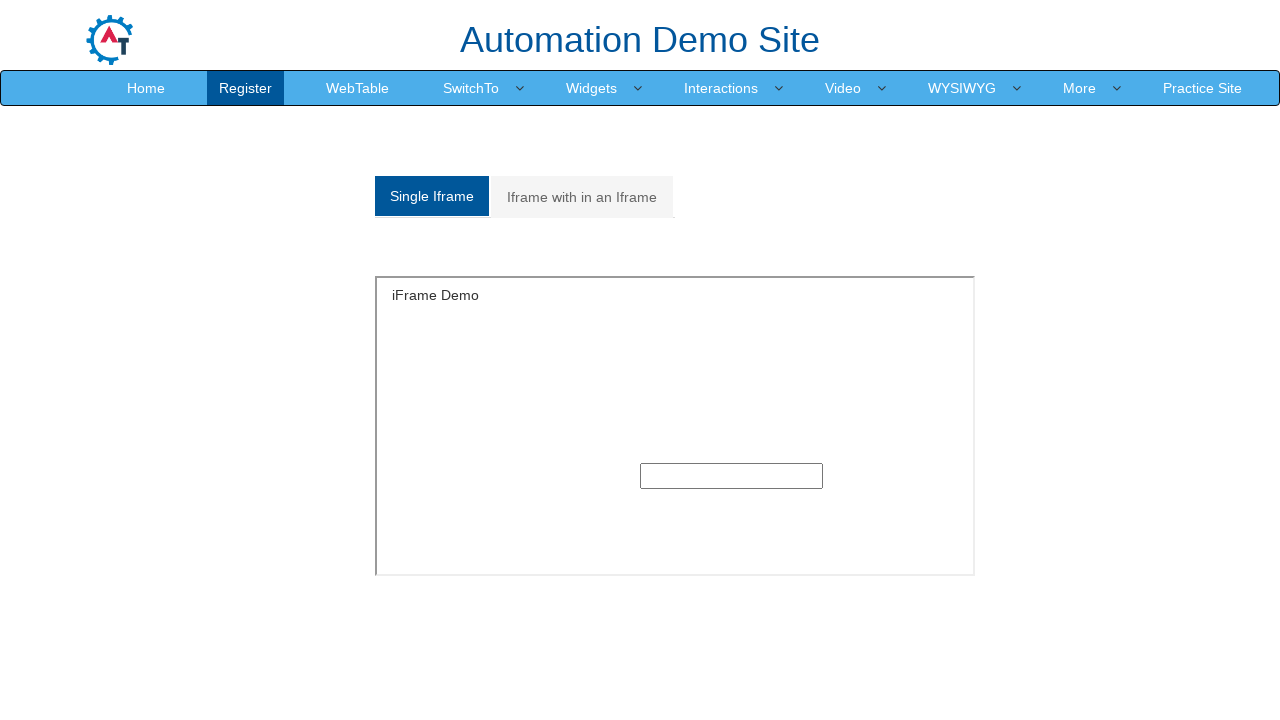

Navigated to frames demo page
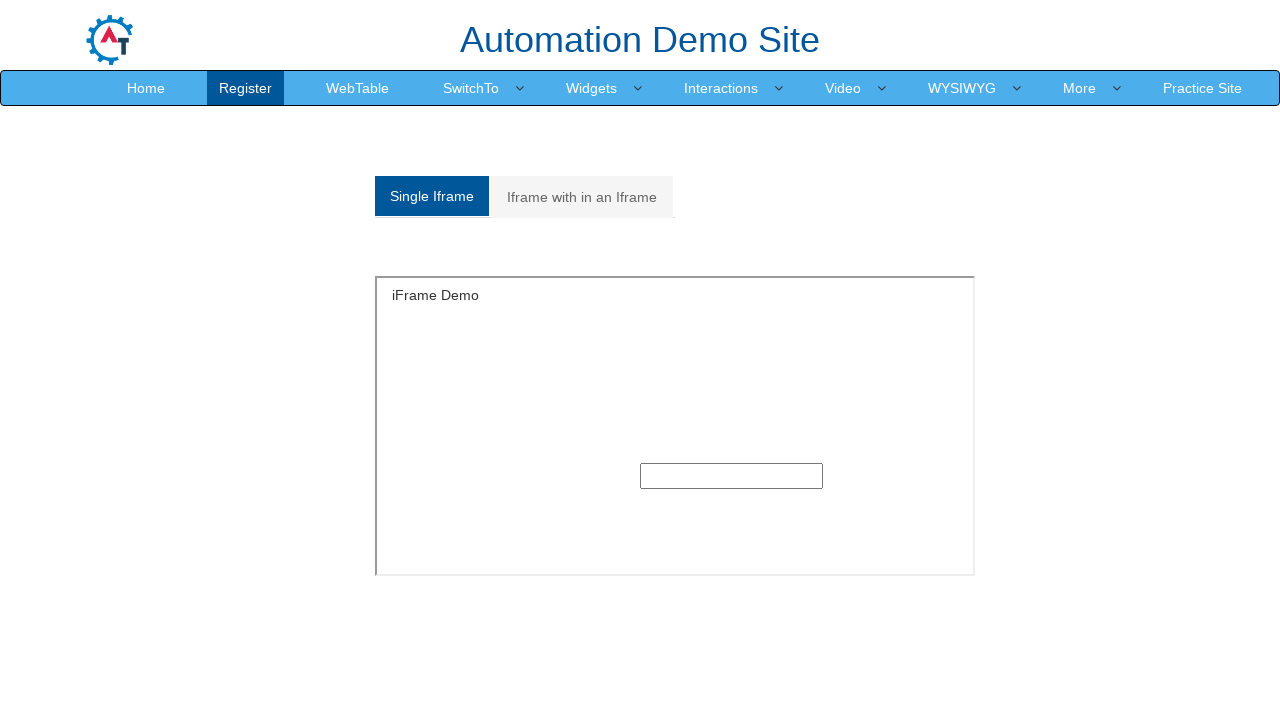

Clicked on Multiple Frames tab at (582, 197) on xpath=/html/body/section/div[1]/div/div/div/div[1]/div/ul/li[2]/a
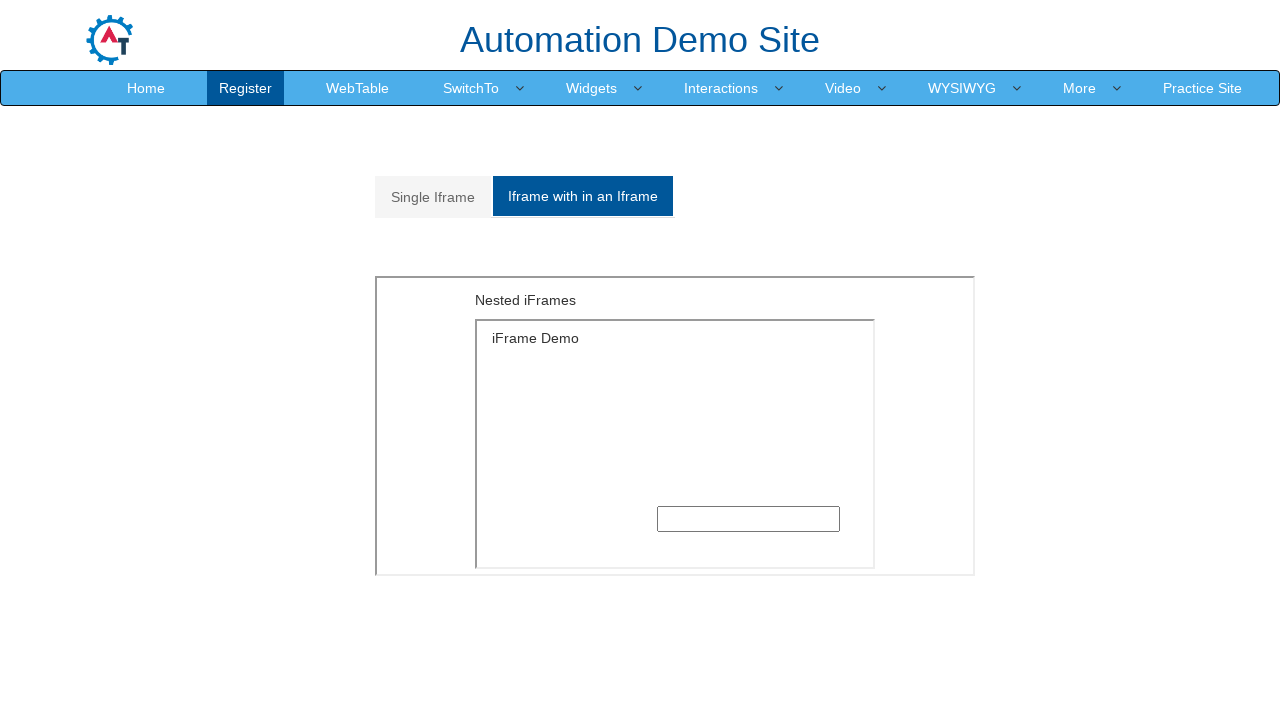

Located outer iframe
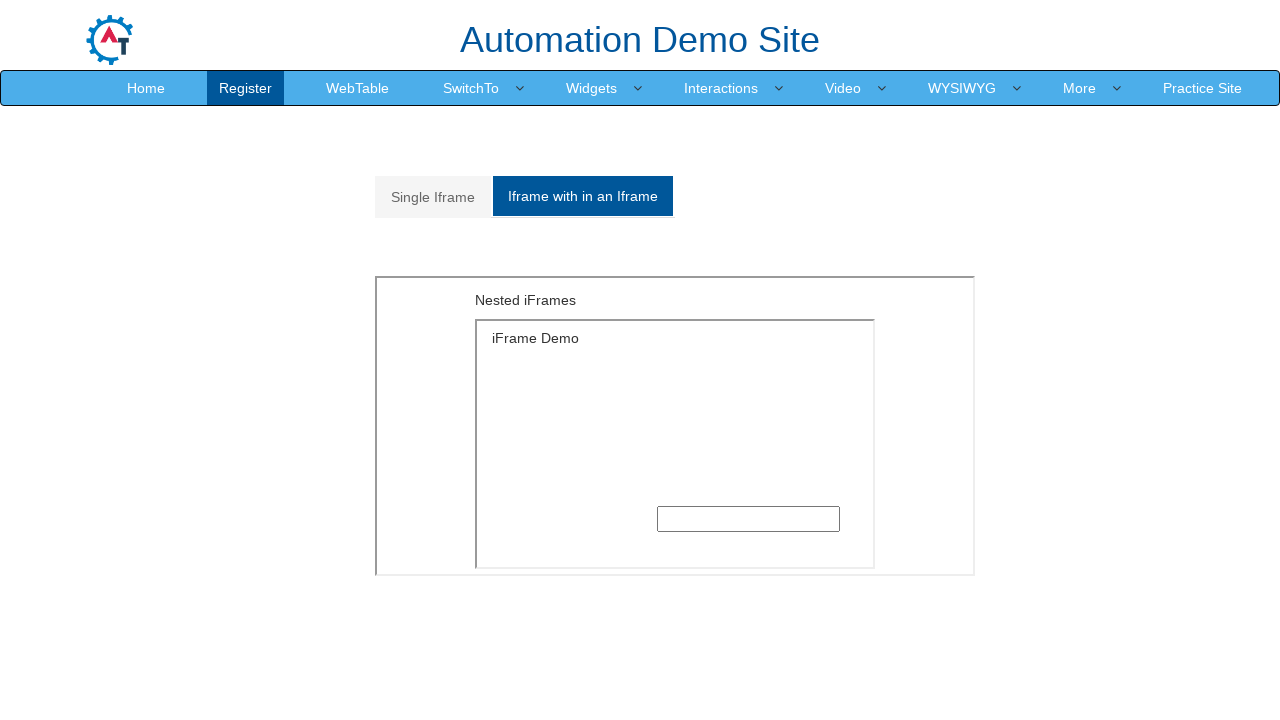

Located inner iframe within outer iframe
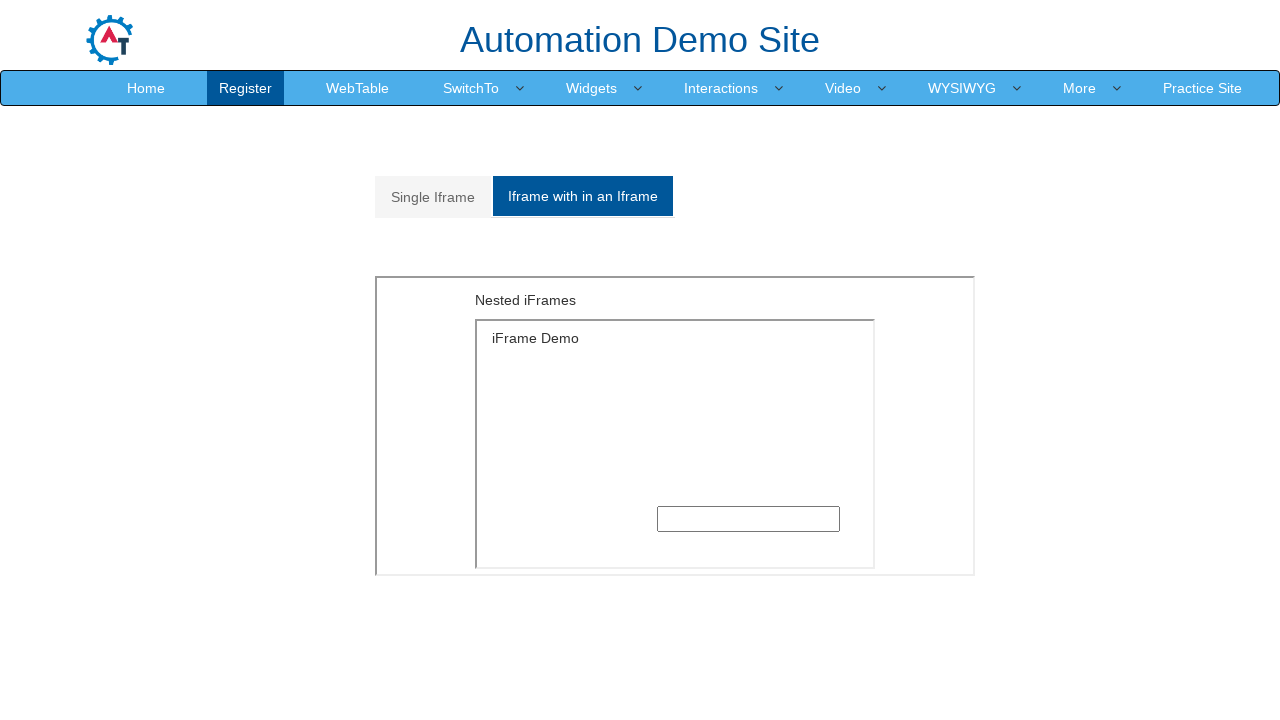

Filled text input field with 'HELLO' in nested iframe on xpath=//*[@id='Multiple']/iframe >> internal:control=enter-frame >> xpath=/html/
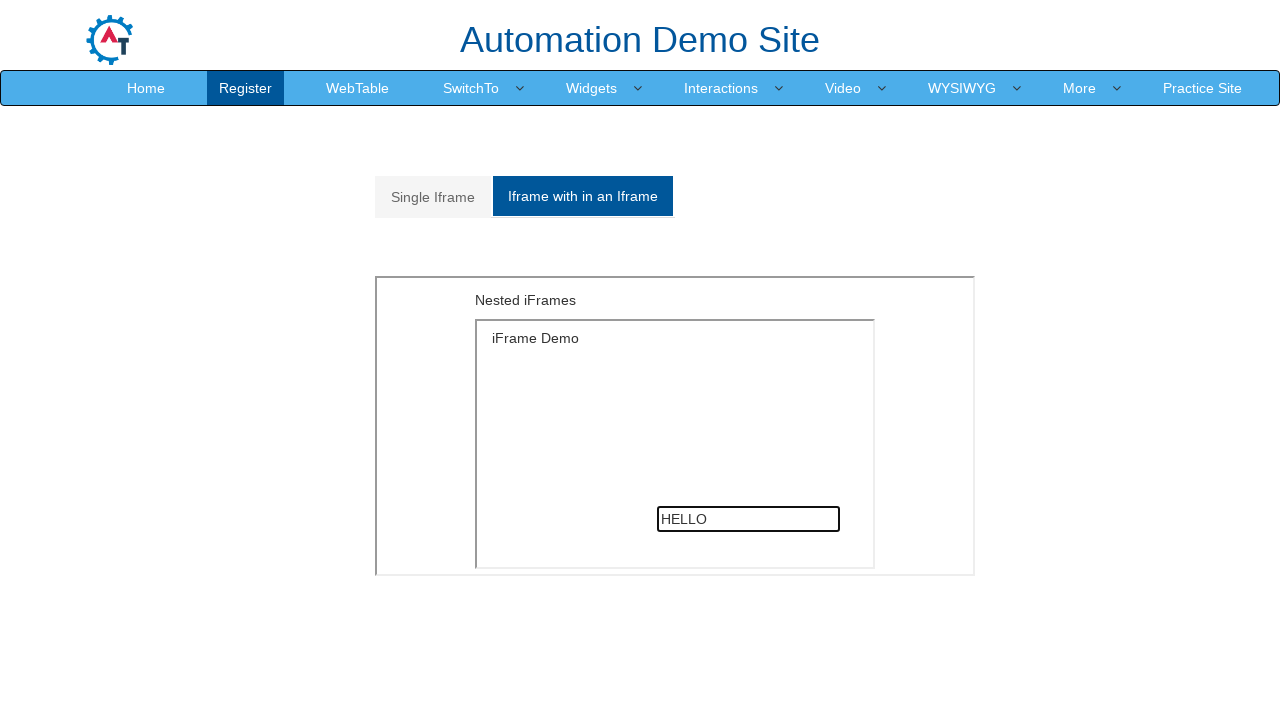

Waited 2 seconds to observe result
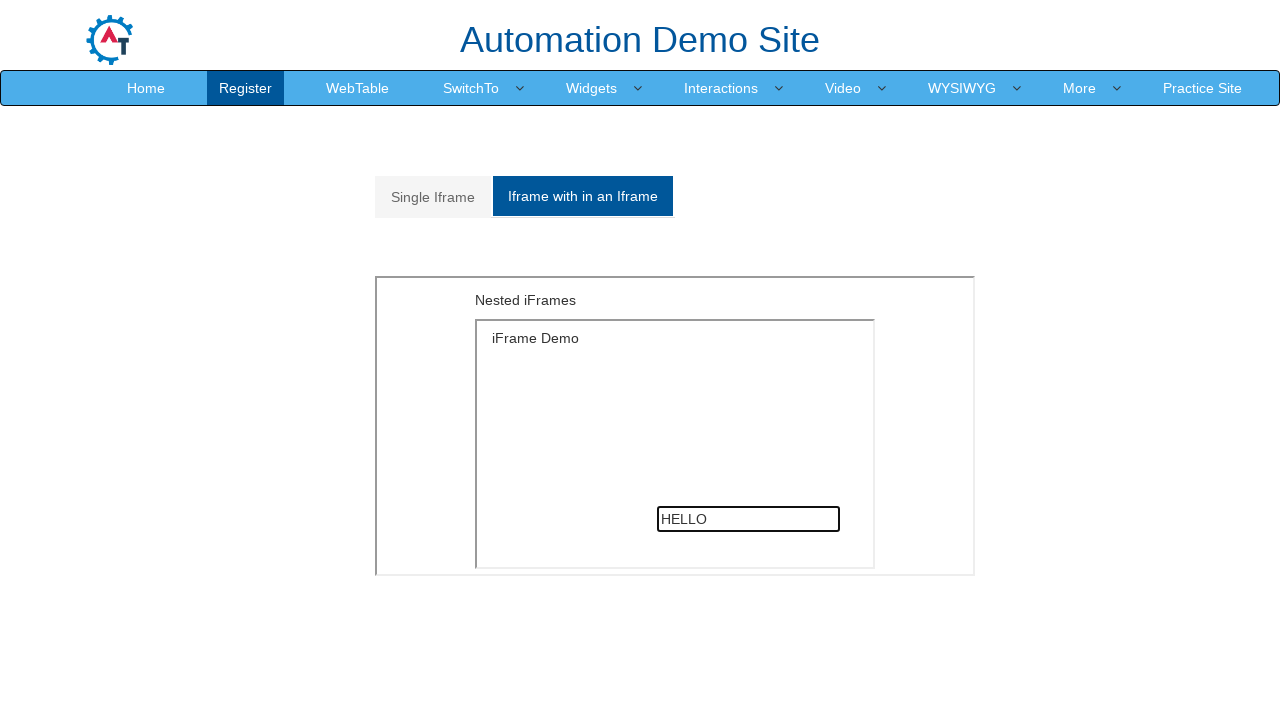

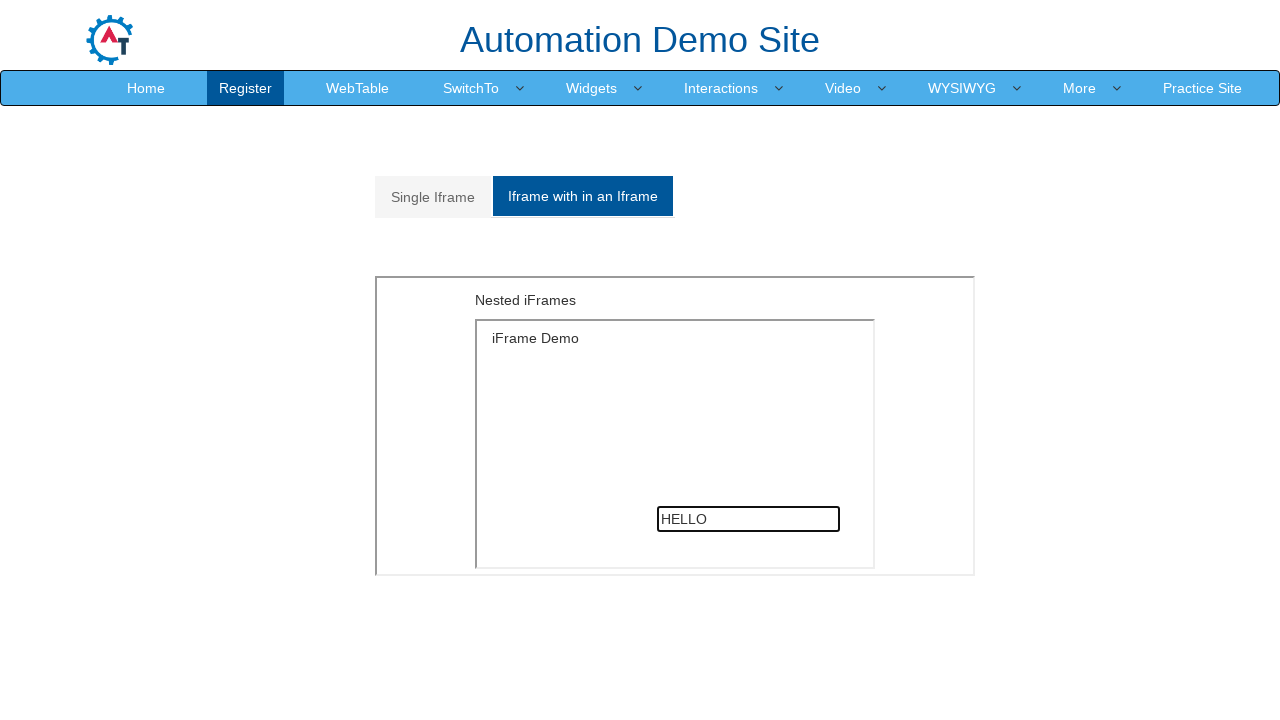